Tests the calculator.net division functionality by entering numbers and verifying the calculation result equals 20 (appears to be testing 4000 ÷ 200 = 20 based on the button clicks)

Starting URL: https://www.calculator.net/

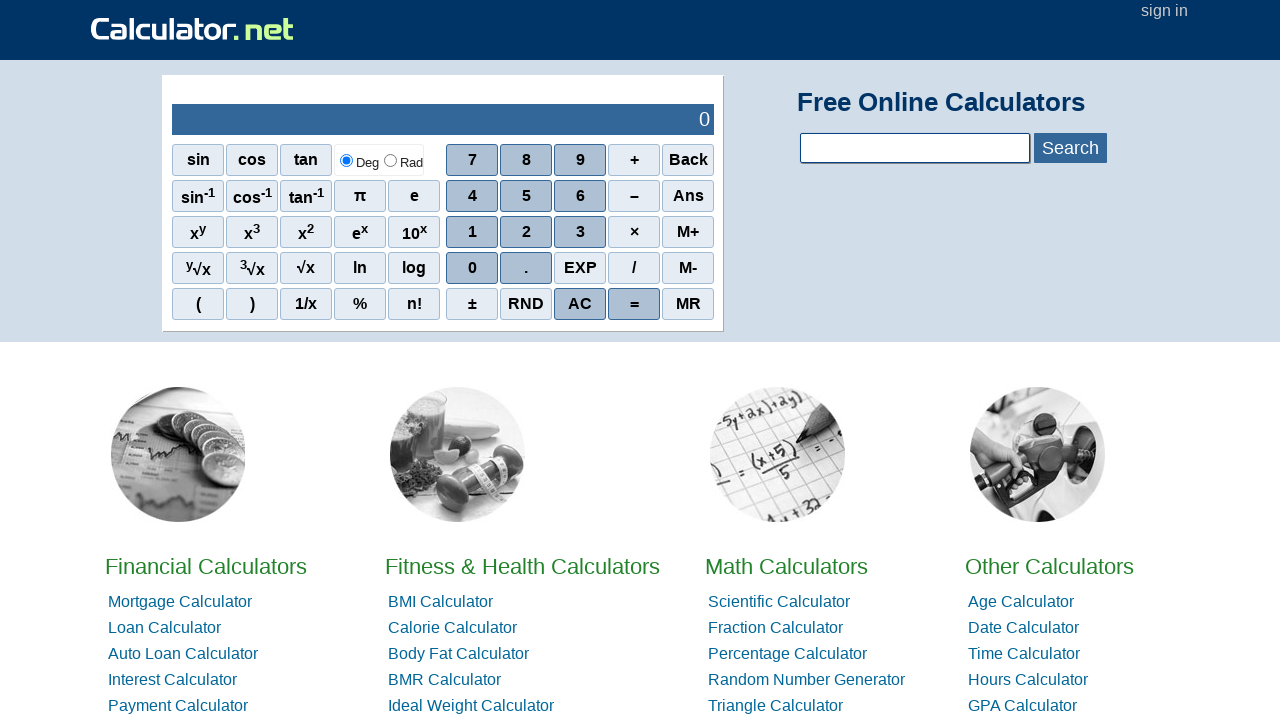

Clicked number 4 at (472, 196) on xpath=//span[contains(text(),'4')]
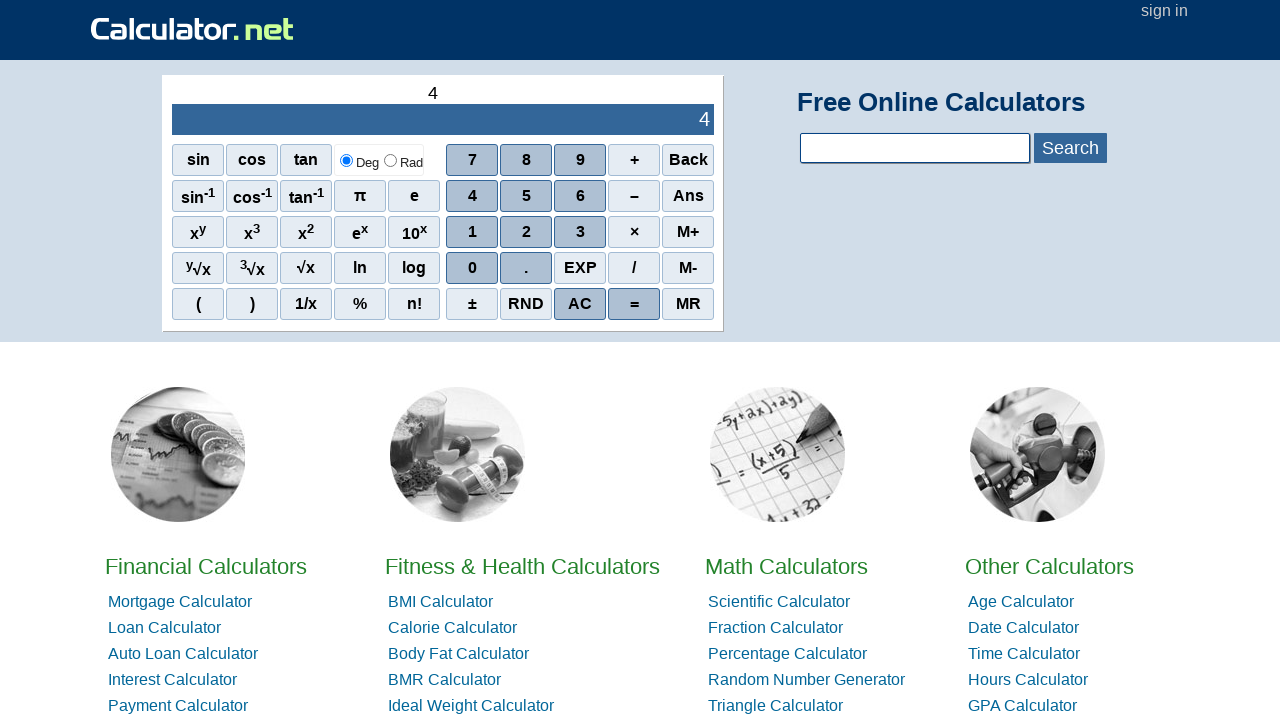

Clicked 0 (first time) at (472, 268) on xpath=//tbody/tr[2]/td[2]/div[1]/div[4]/span[1]
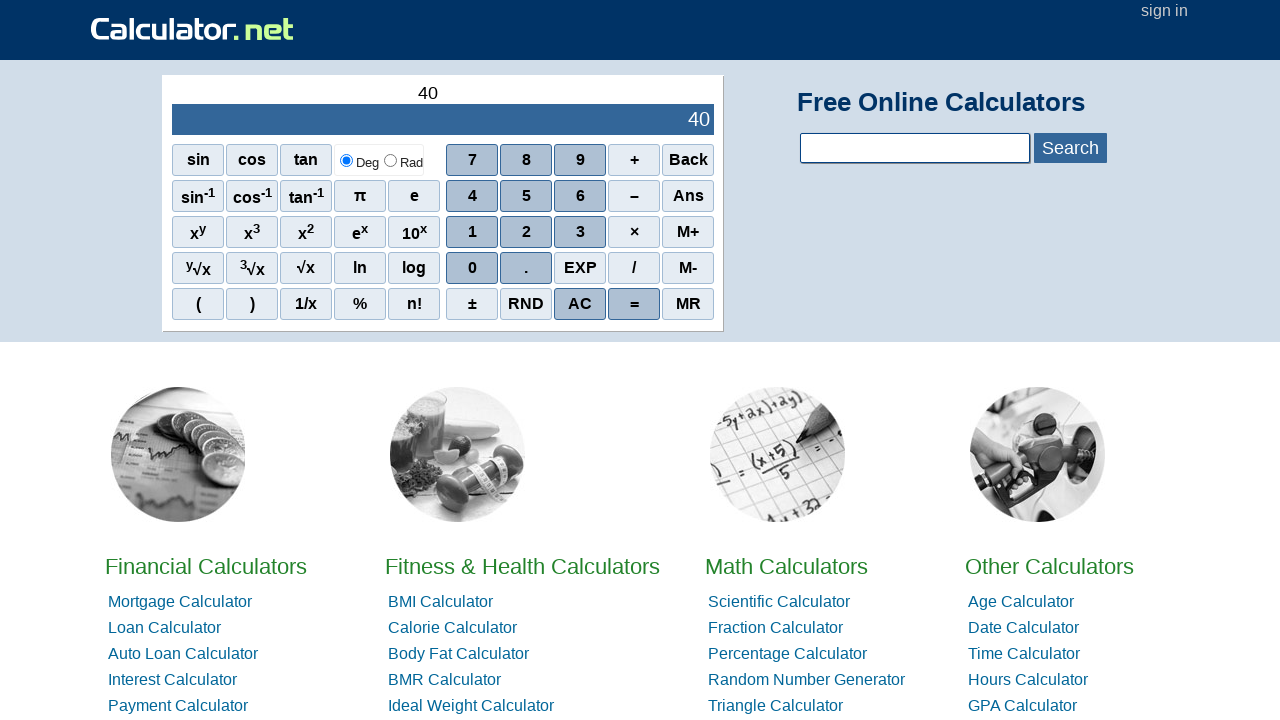

Clicked 0 (second time) at (472, 268) on xpath=//tbody/tr[2]/td[2]/div[1]/div[4]/span[1]
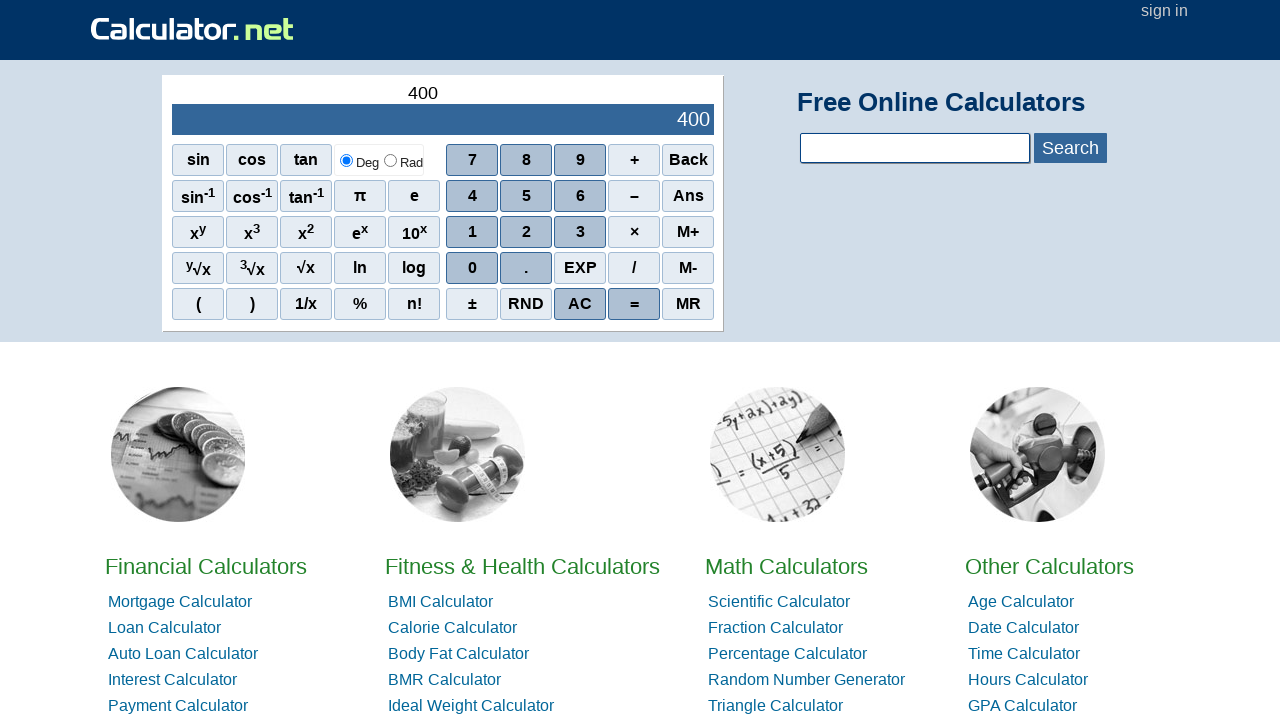

Clicked 0 (third time) - display shows 4000 at (472, 268) on xpath=//tbody/tr[2]/td[2]/div[1]/div[4]/span[1]
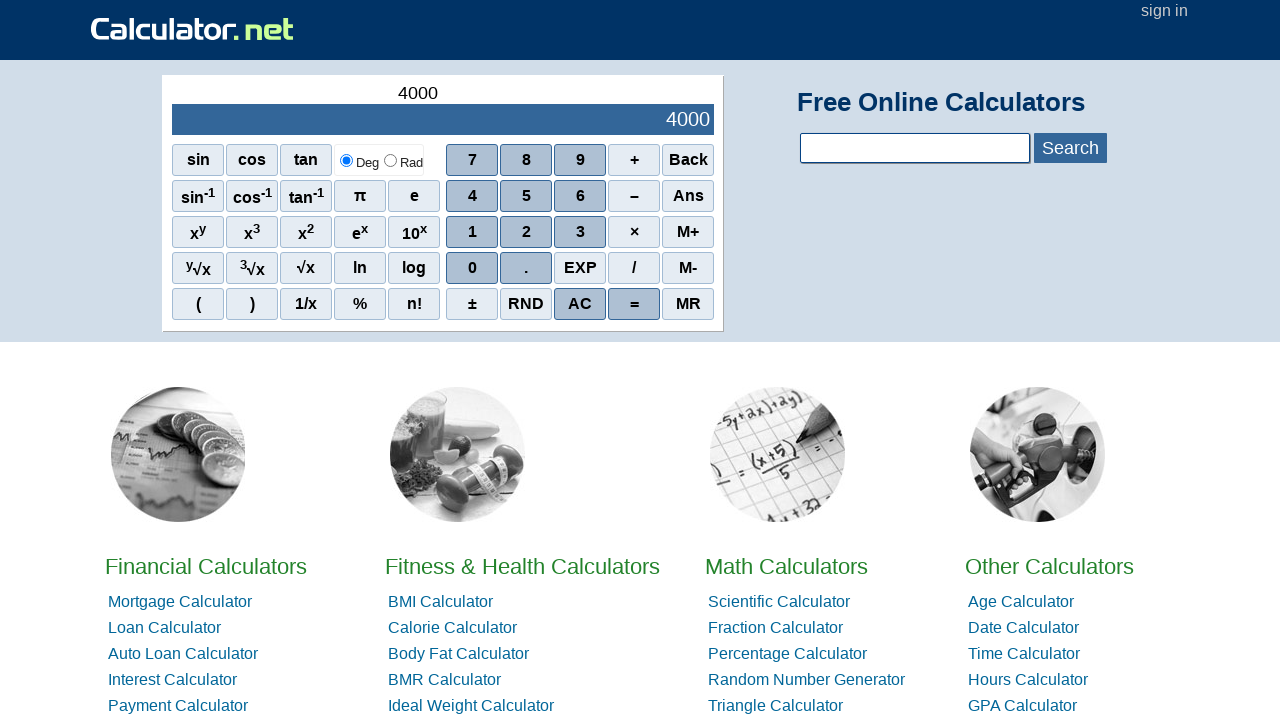

Clicked divide operator at (634, 268) on xpath=//tbody/tr[2]/td[2]/div[1]/div[4]/span[4]
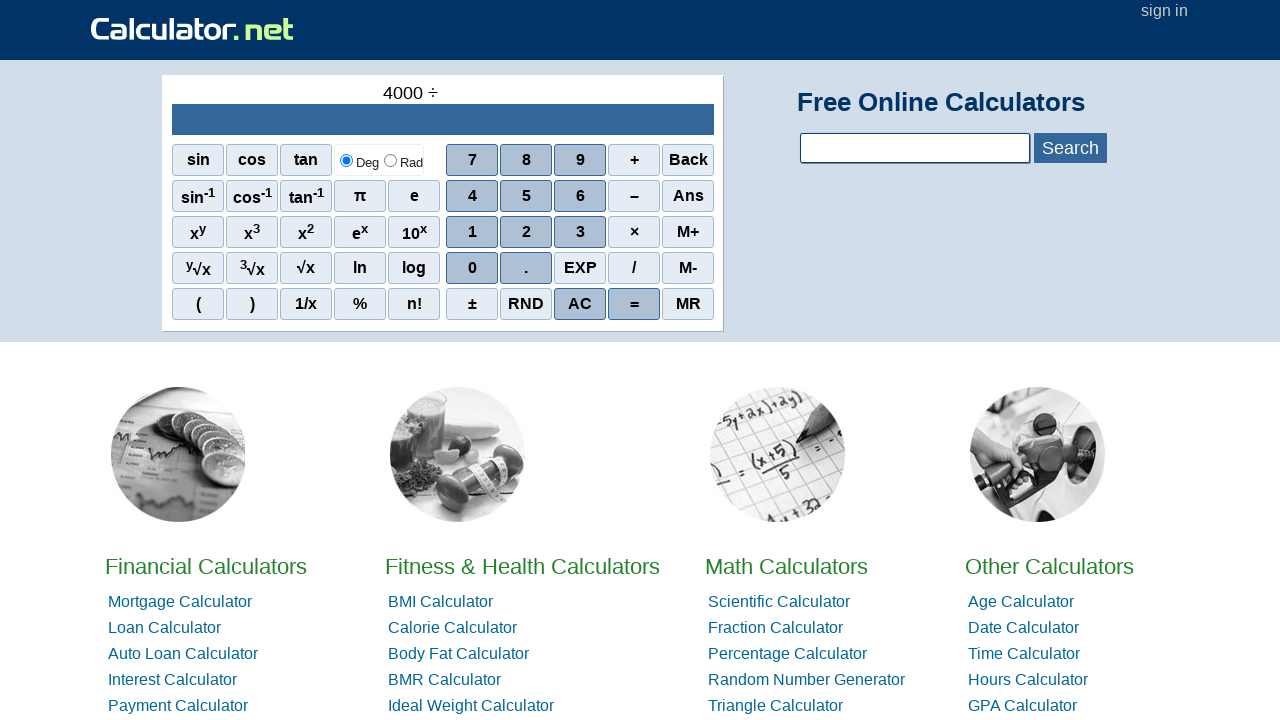

Clicked number 2 at (526, 232) on xpath=//span[contains(text(),'2')]
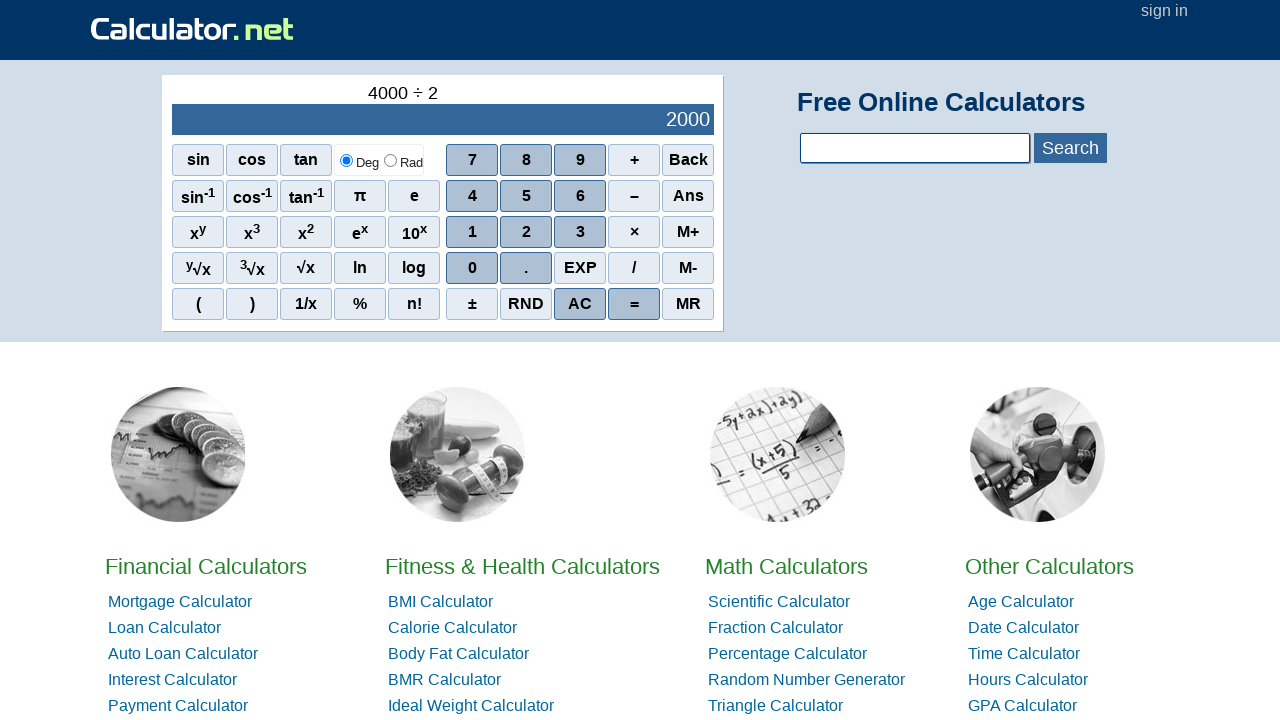

Clicked 0 (first time for divisor) at (472, 268) on xpath=//tbody/tr[2]/td[2]/div[1]/div[4]/span[1]
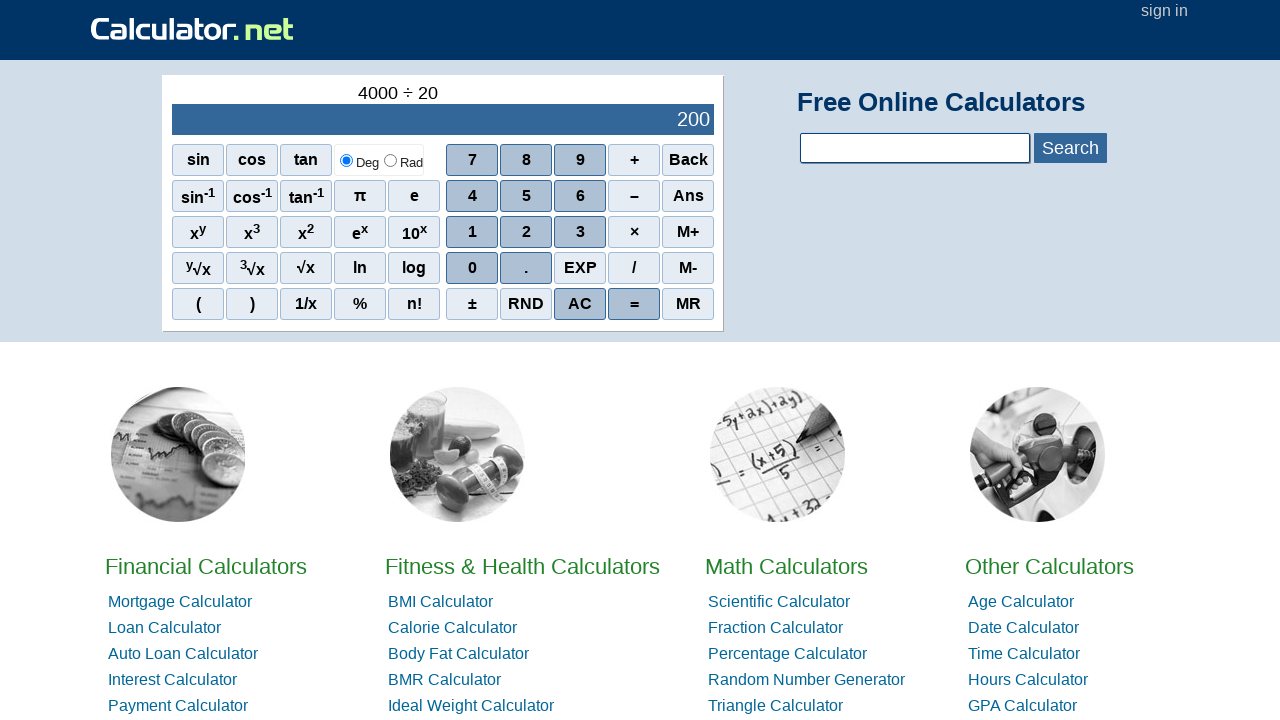

Clicked 0 (second time) - display shows 200 at (472, 268) on xpath=//tbody/tr[2]/td[2]/div[1]/div[4]/span[1]
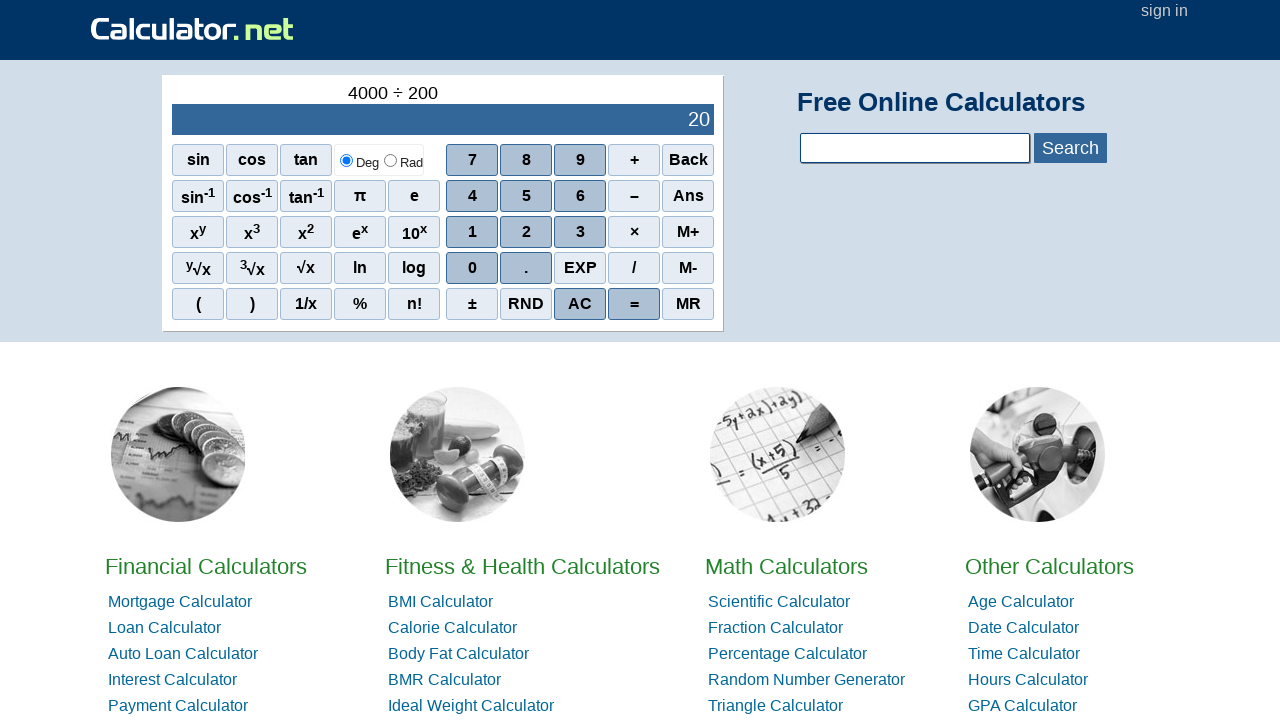

Retrieved result from calculator display
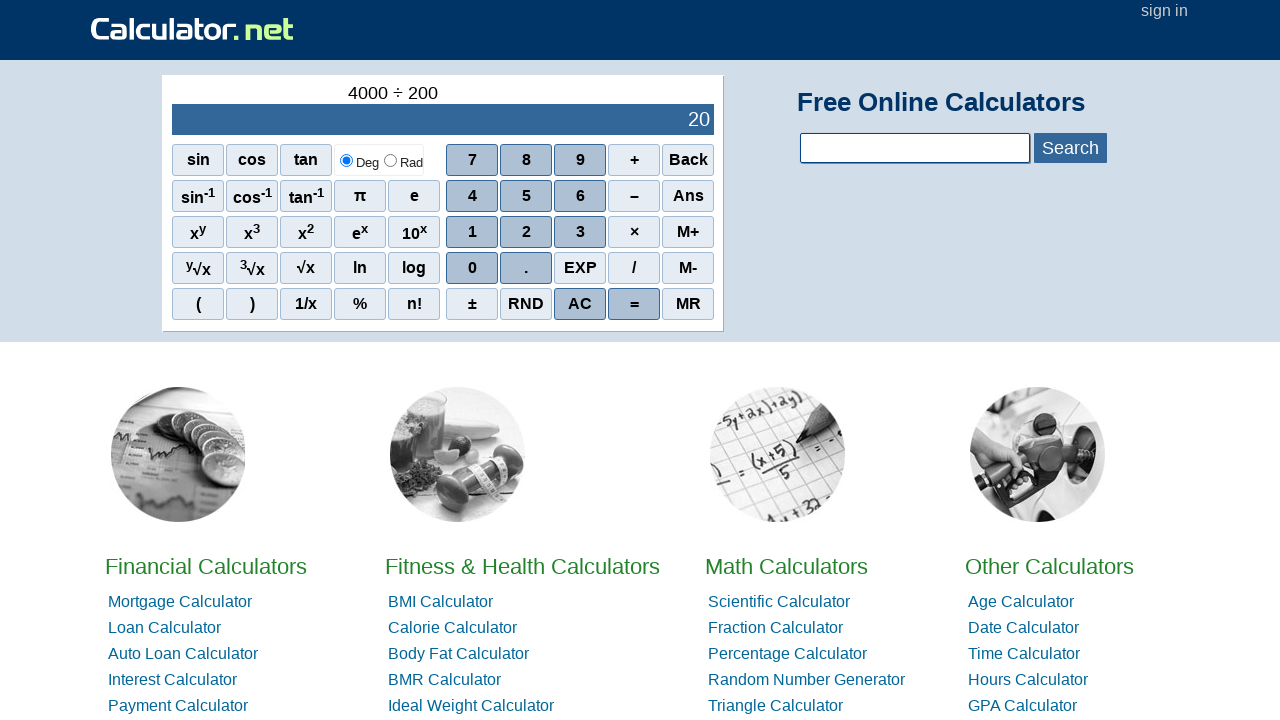

Verified calculation result equals 20 (4000 ÷ 200 = 20)
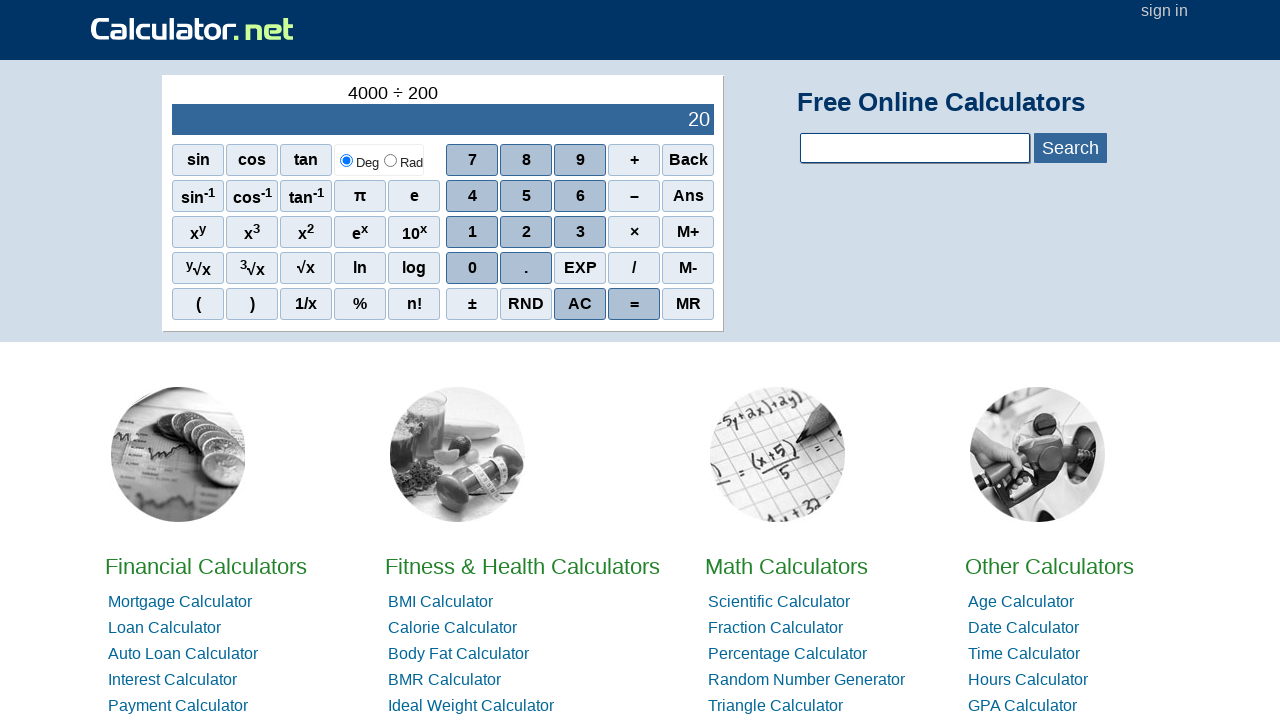

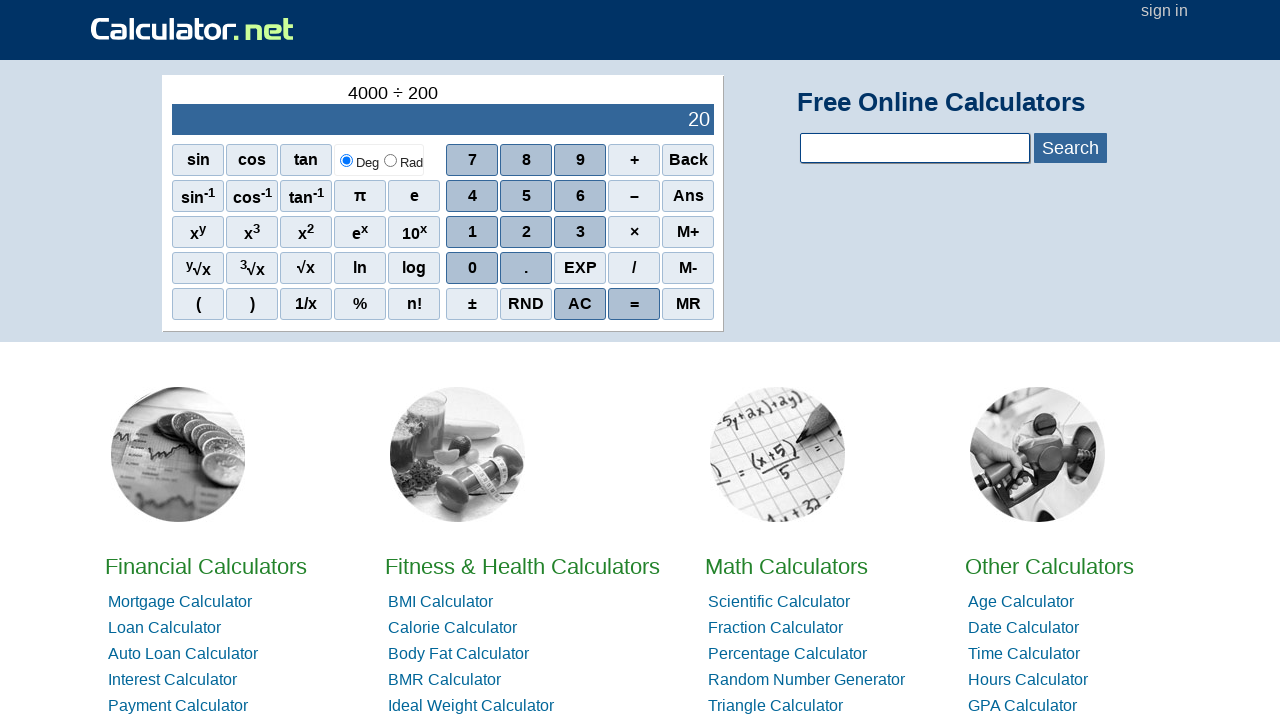